Navigates to the Modal documentation page and verifies the h1 heading is present

Starting URL: https://flowbite-svelte.com/docs/components/modal

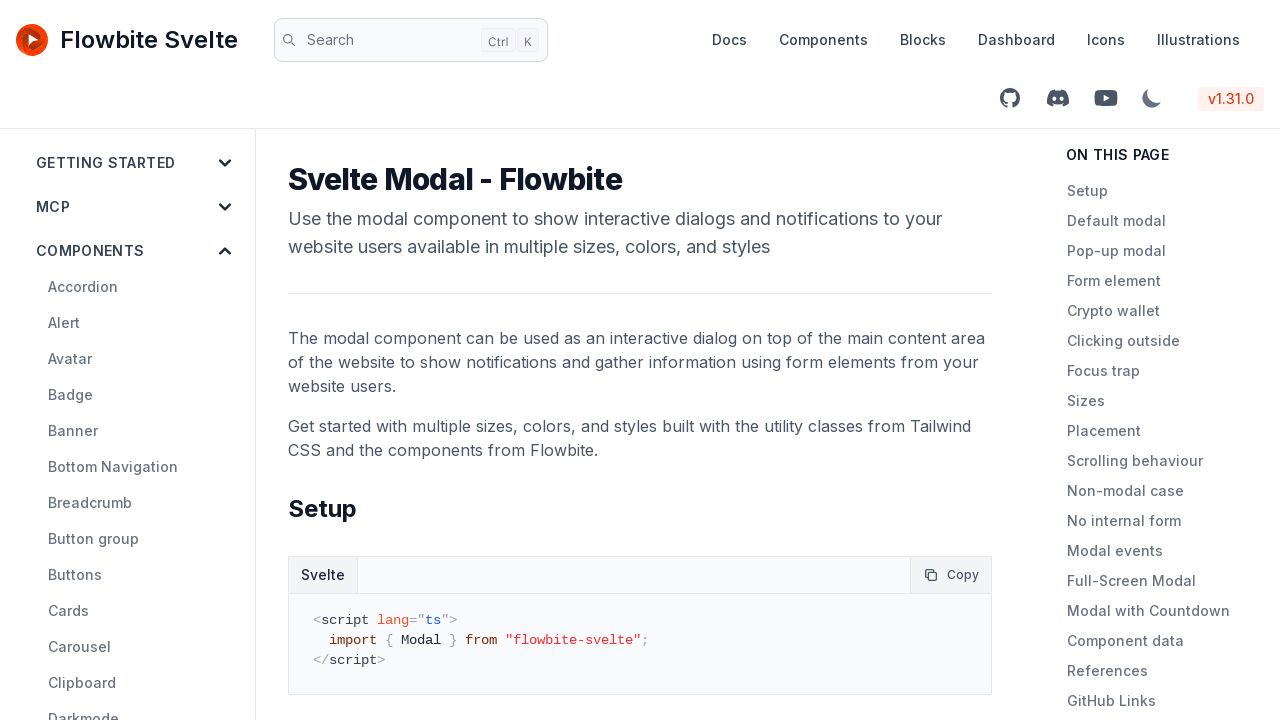

Navigated to Modal documentation page
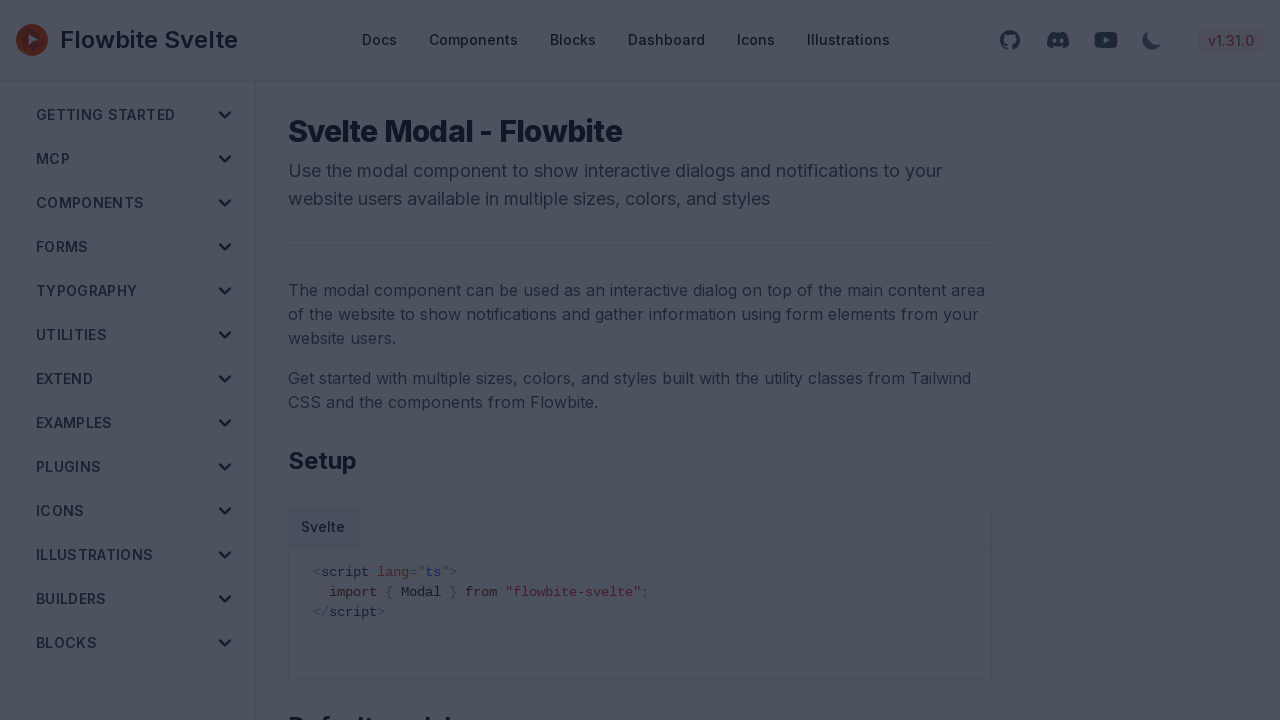

H1 heading element loaded on the page
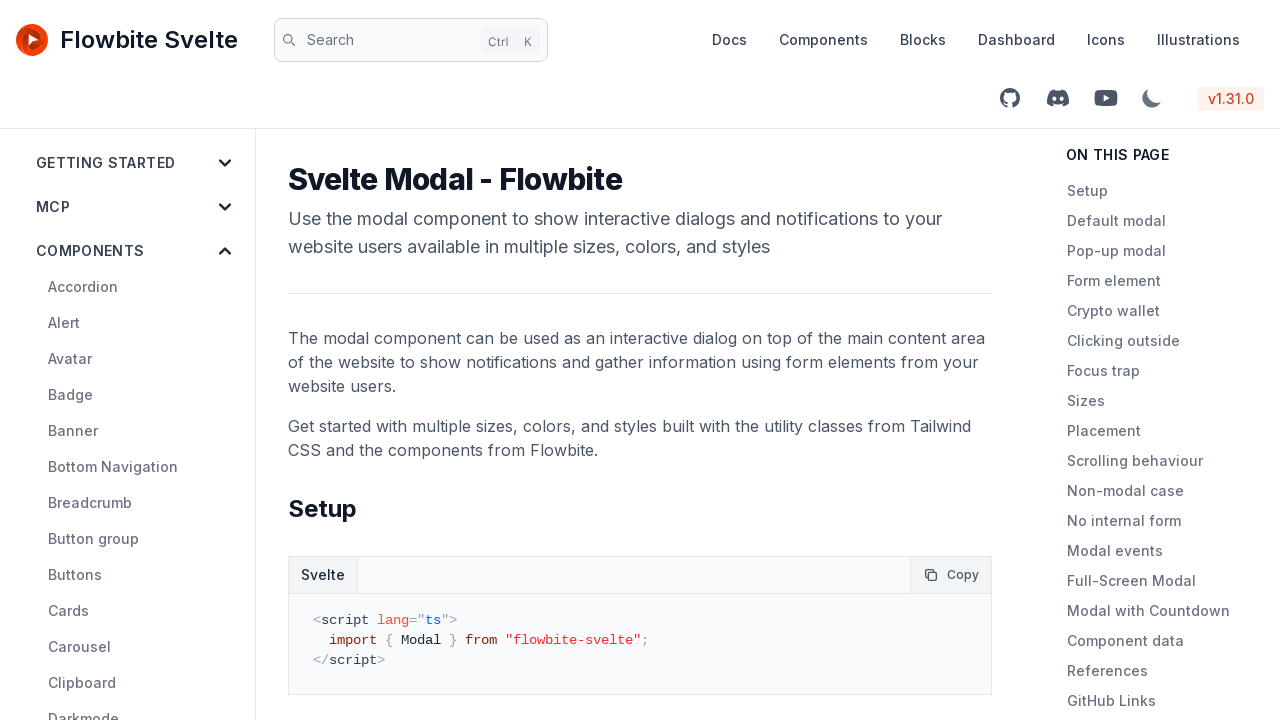

Verified that h1 heading is present on the page
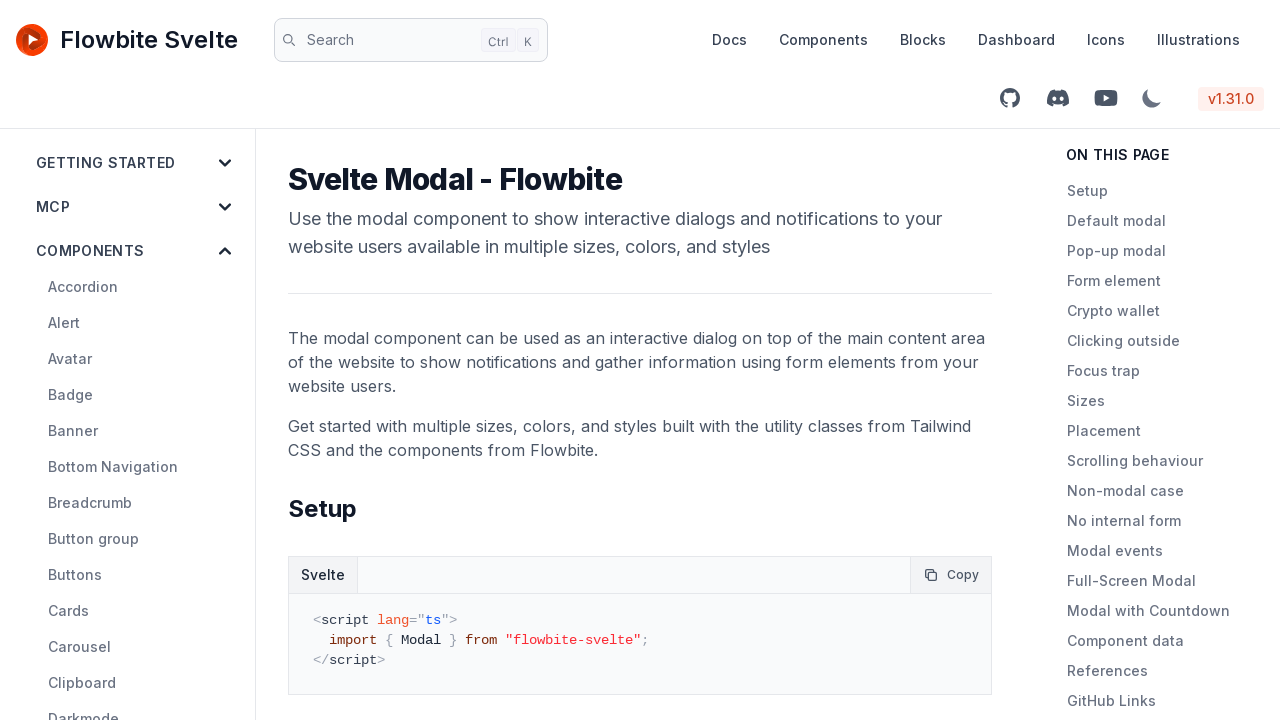

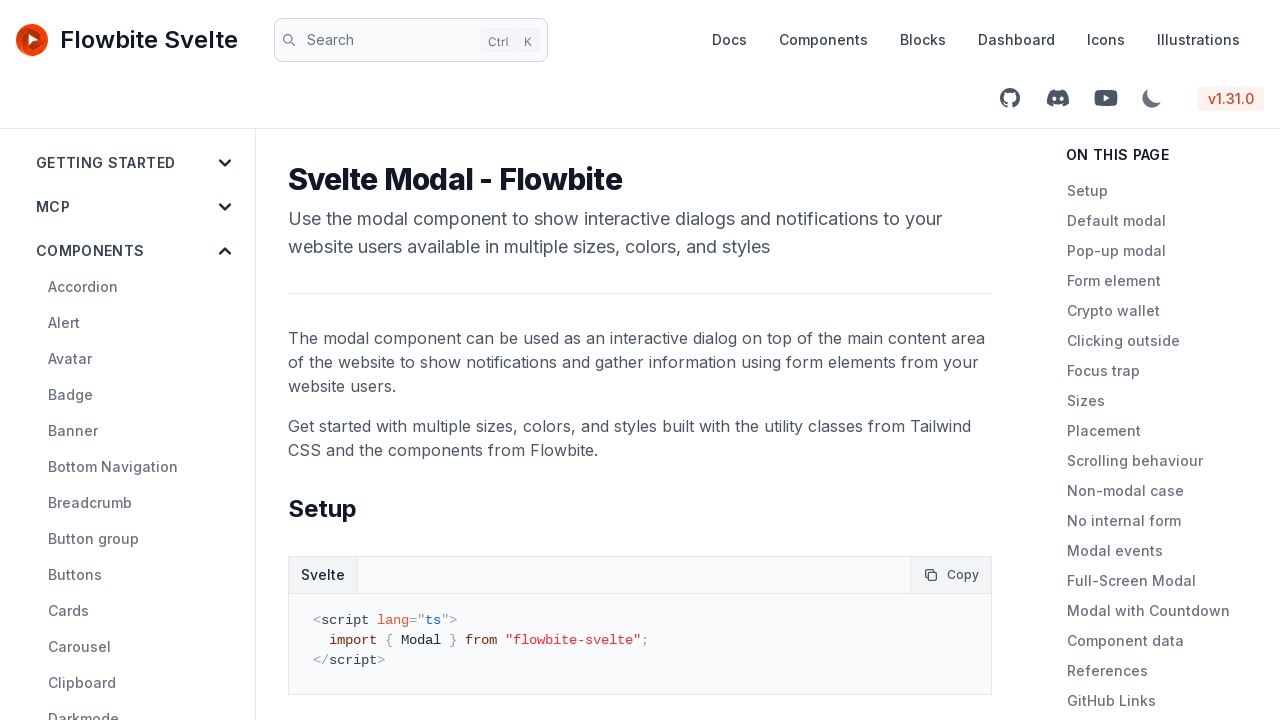